Tests click and hold functionality on a UI element by performing a sustained click action on a circle element

Starting URL: https://demoapps.qspiders.com/ui/clickHold?sublist=0

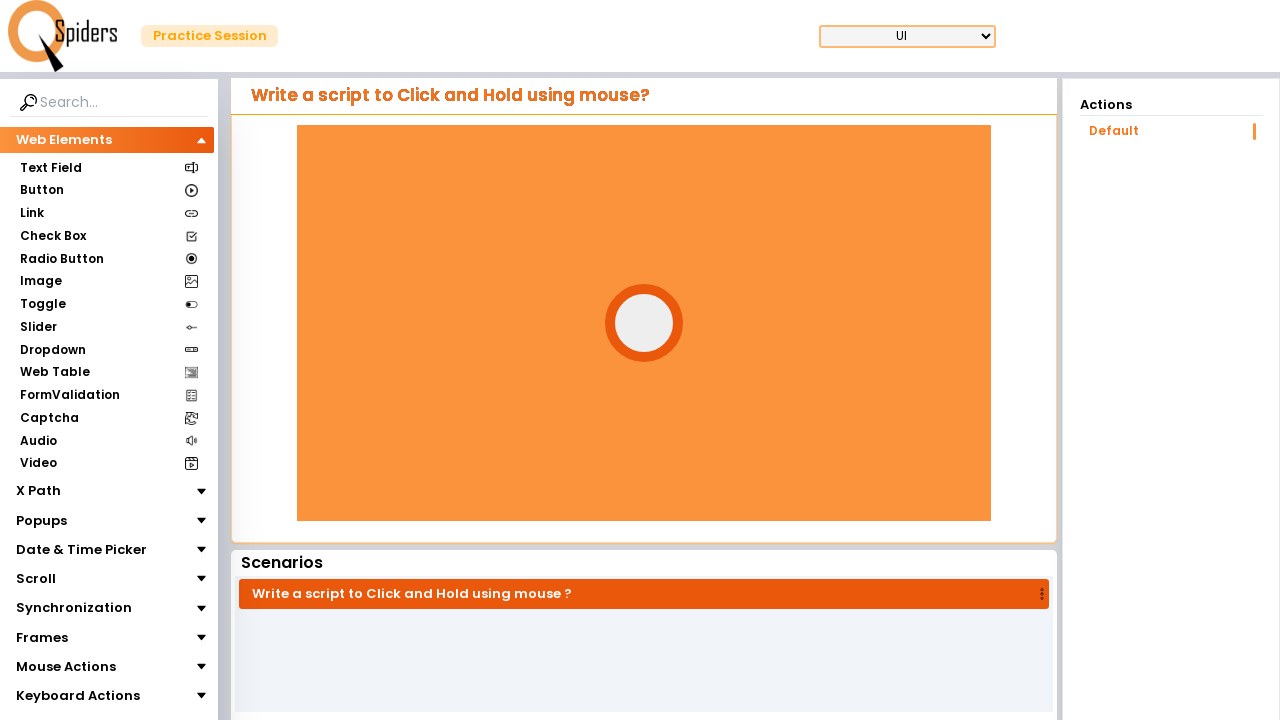

Located the circle element for click and hold test
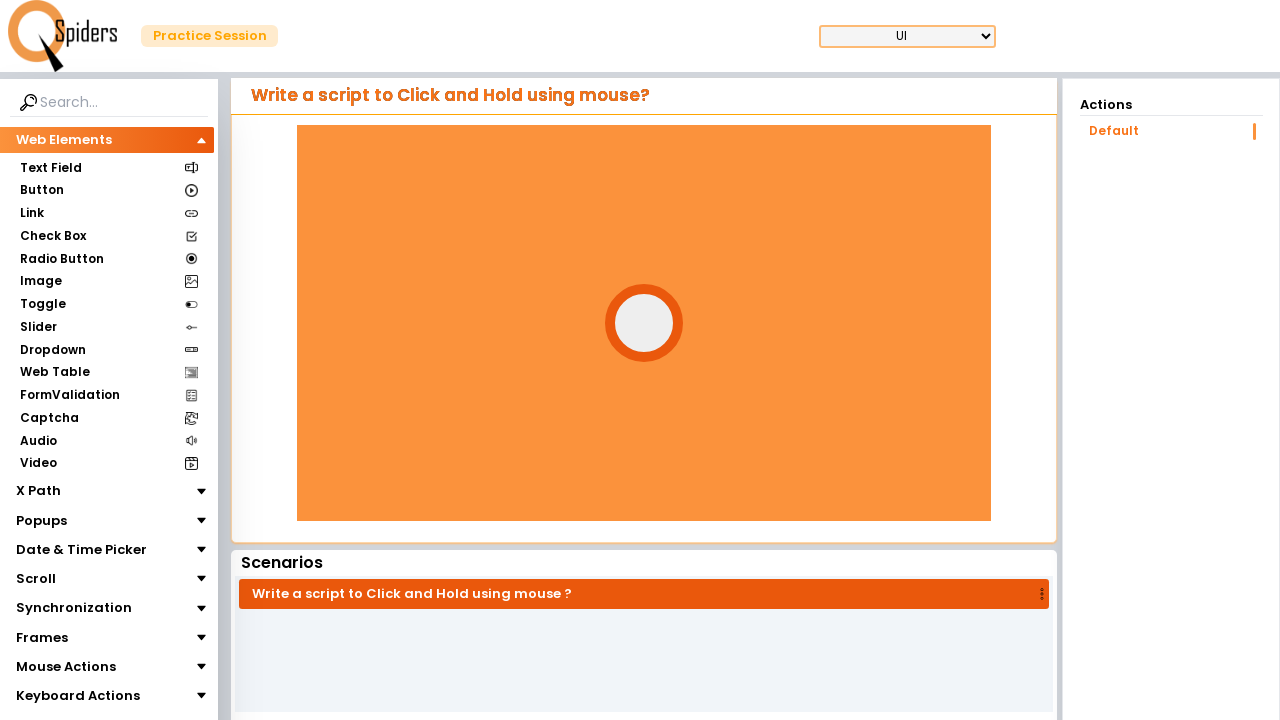

Hovered over the circle element at (644, 323) on div#circle
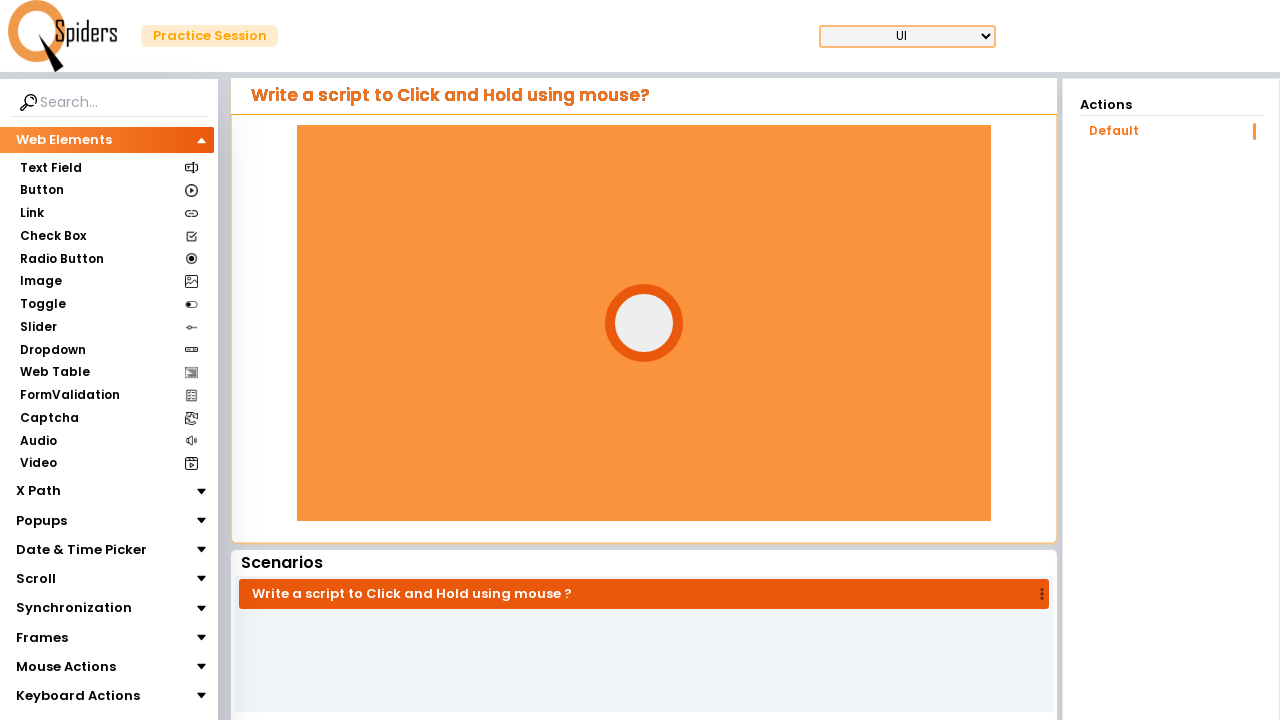

Pressed mouse button down to initiate click and hold at (644, 323)
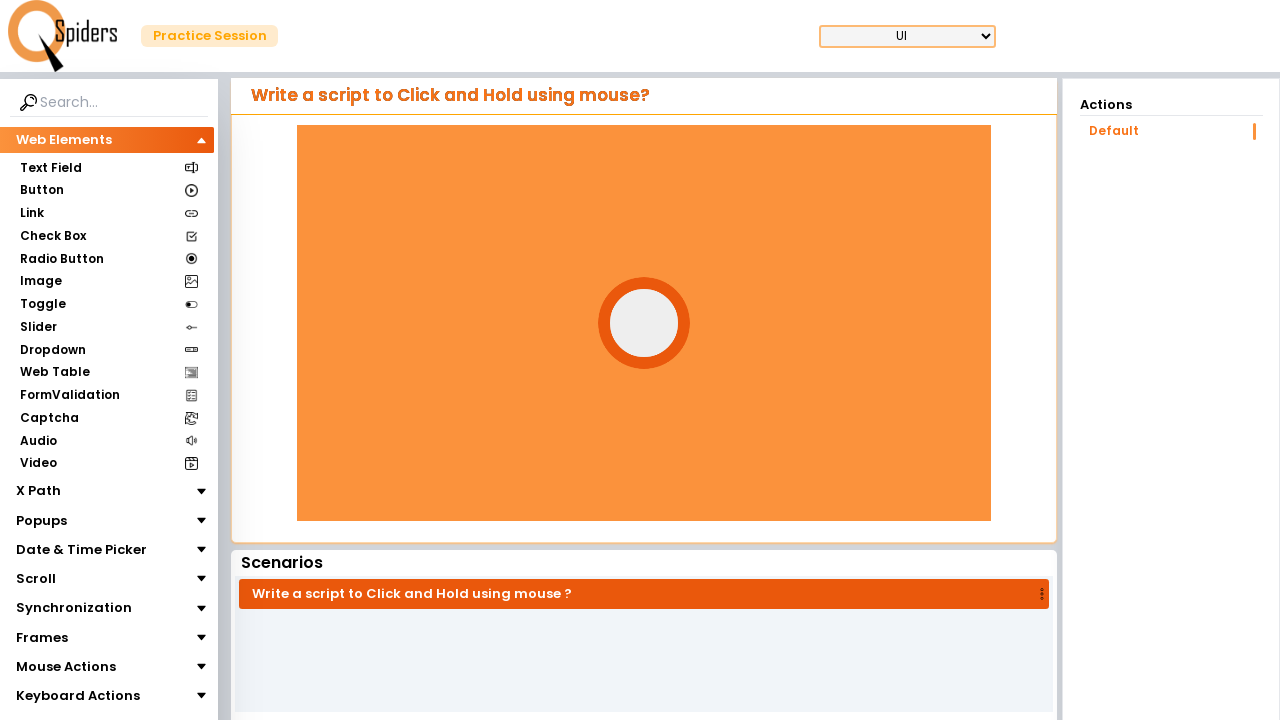

Held mouse button down for 3 seconds
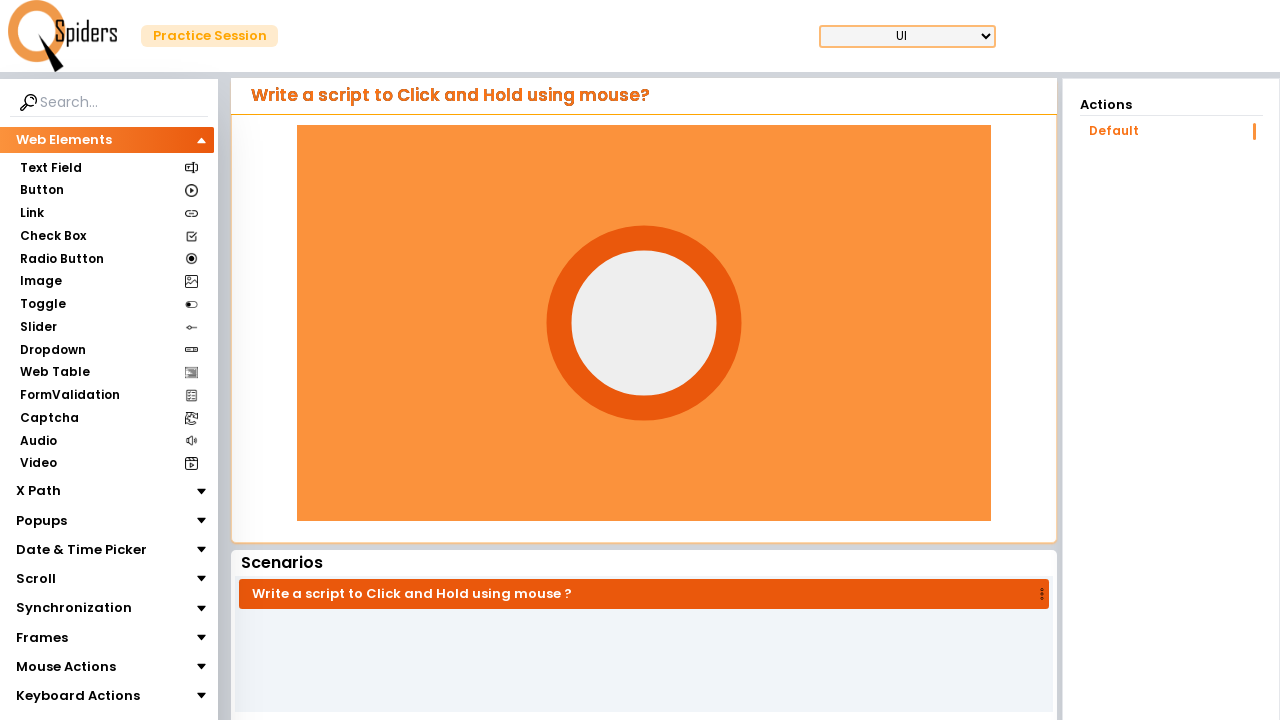

Released mouse button to complete click and hold action at (644, 323)
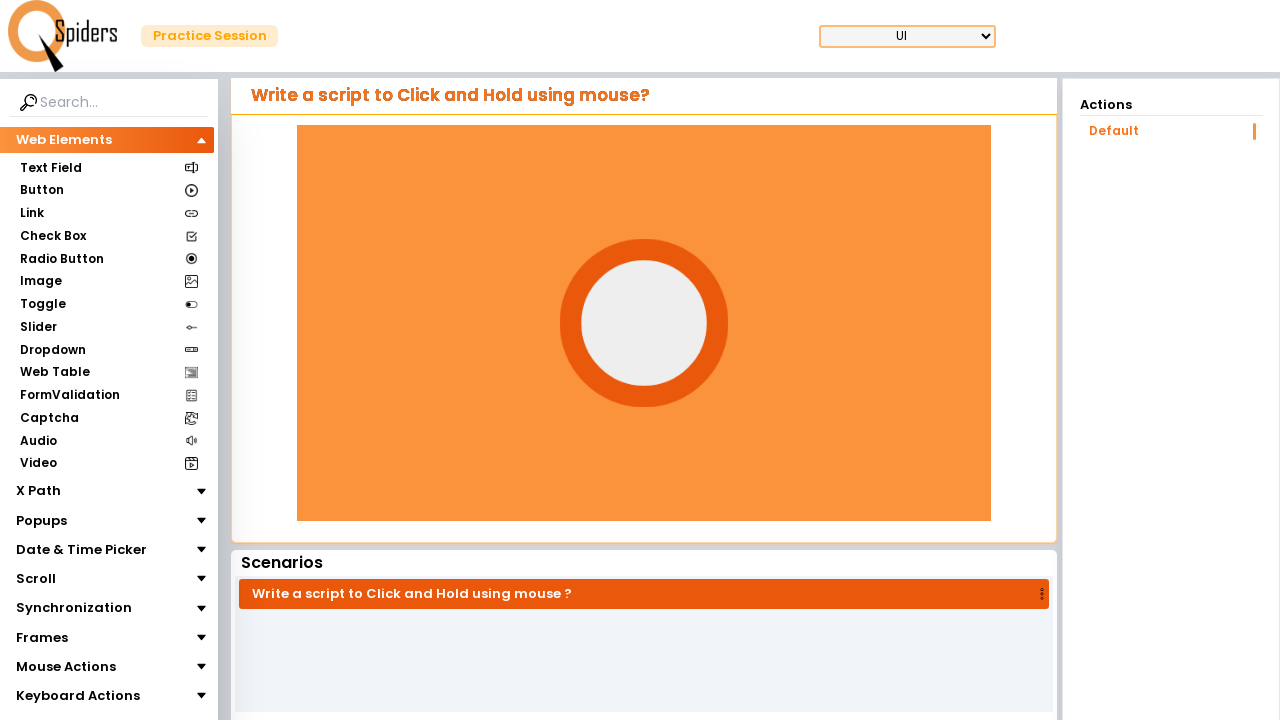

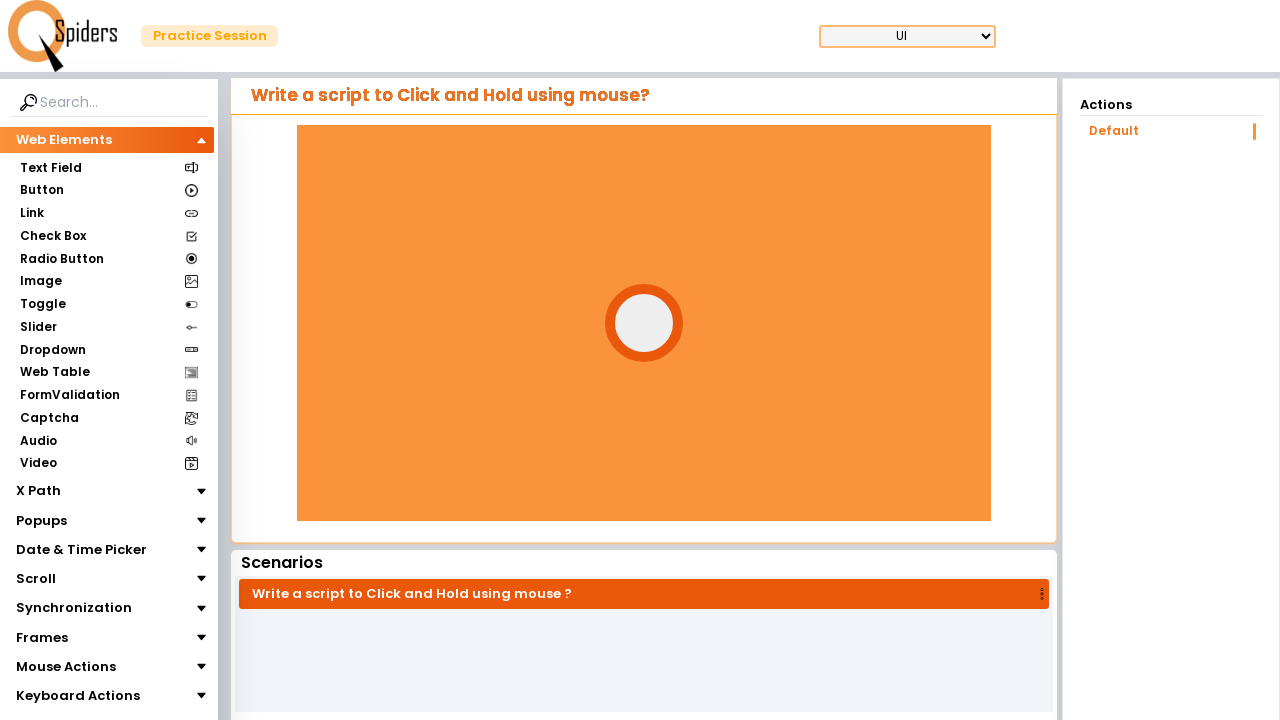